Tests downloading a job description template by clicking the download link on a job description template website

Starting URL: https://www.betterteam.com/job-description-template

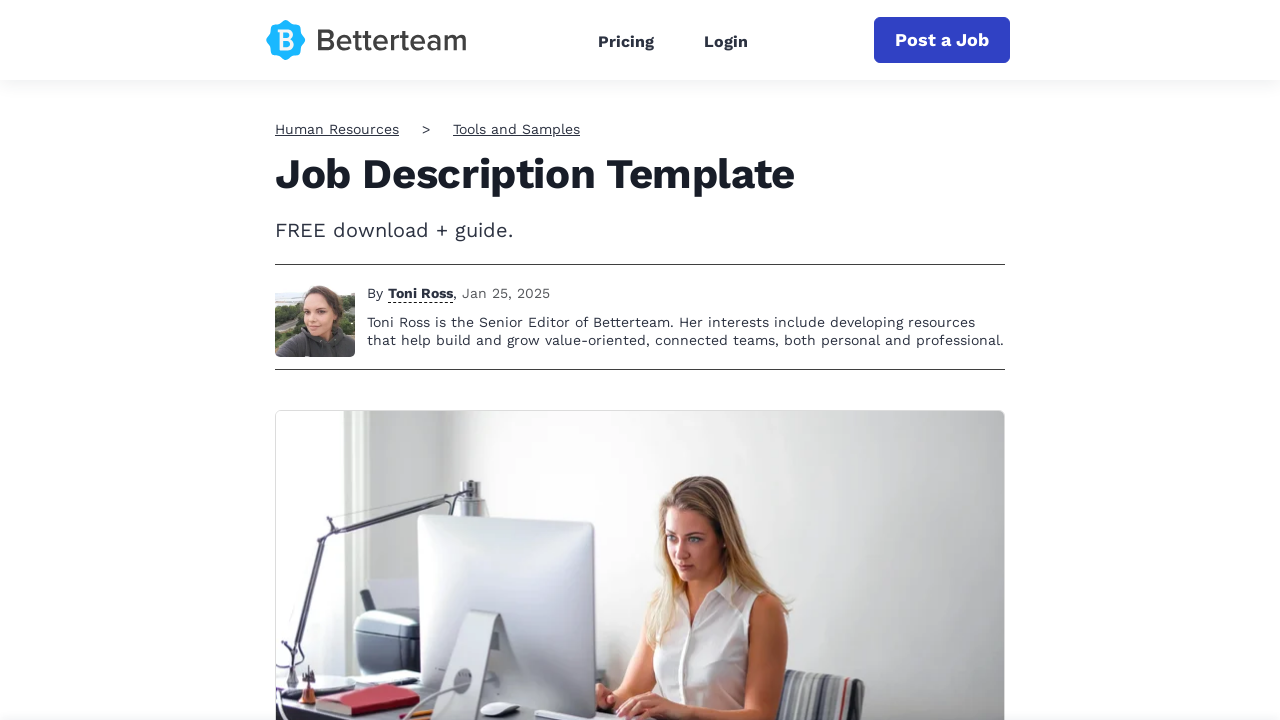

Navigated to BetterTeam job description template page
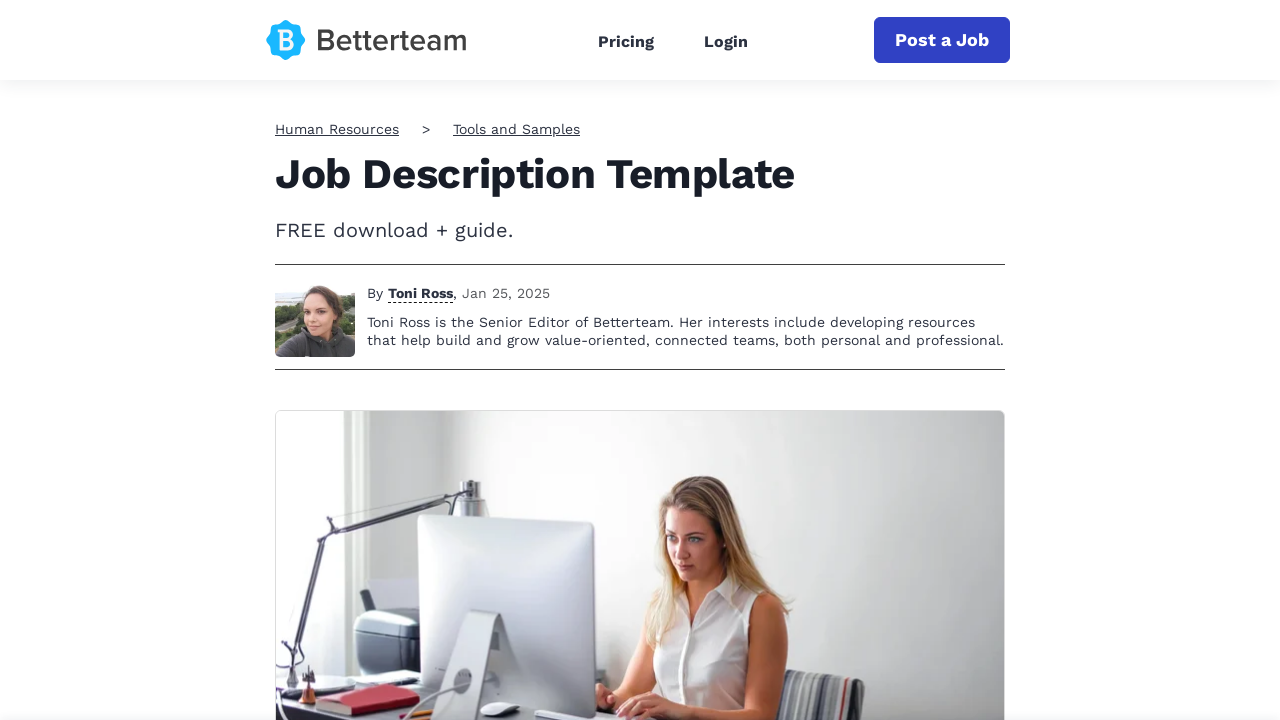

Clicked the Download Template link at (408, 361) on text=Download Template
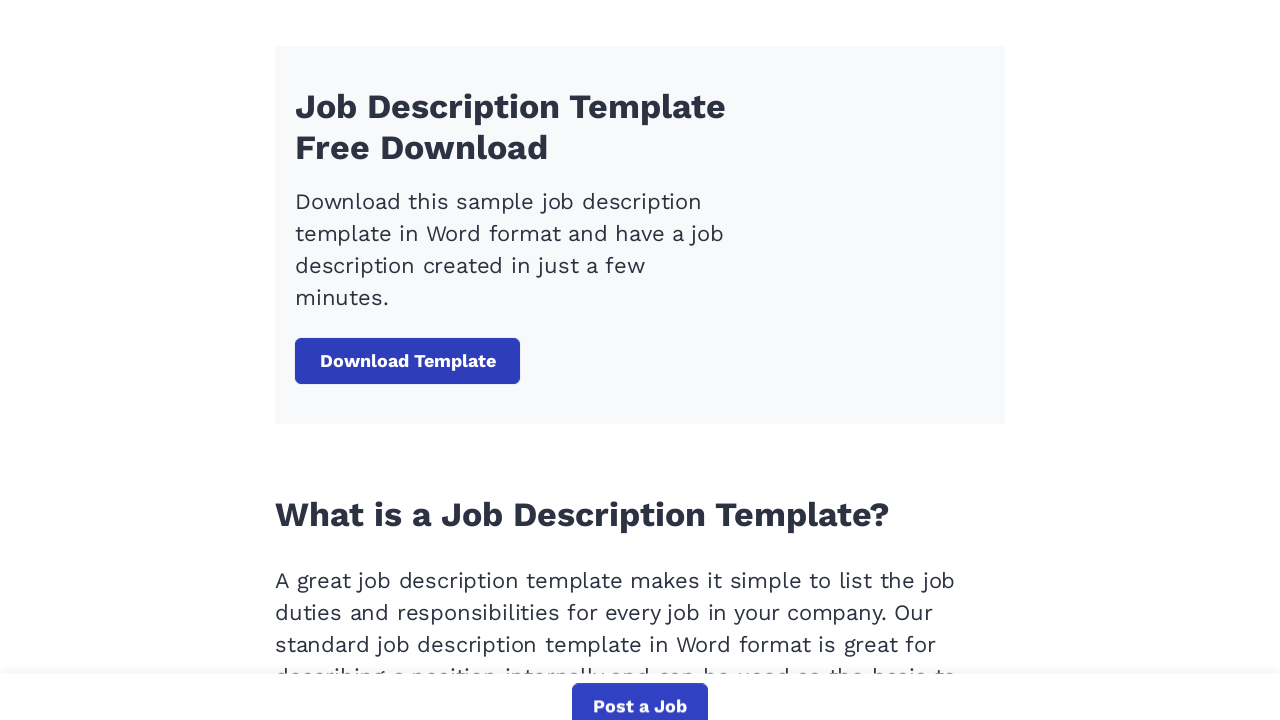

Waited 2 seconds for download to initiate
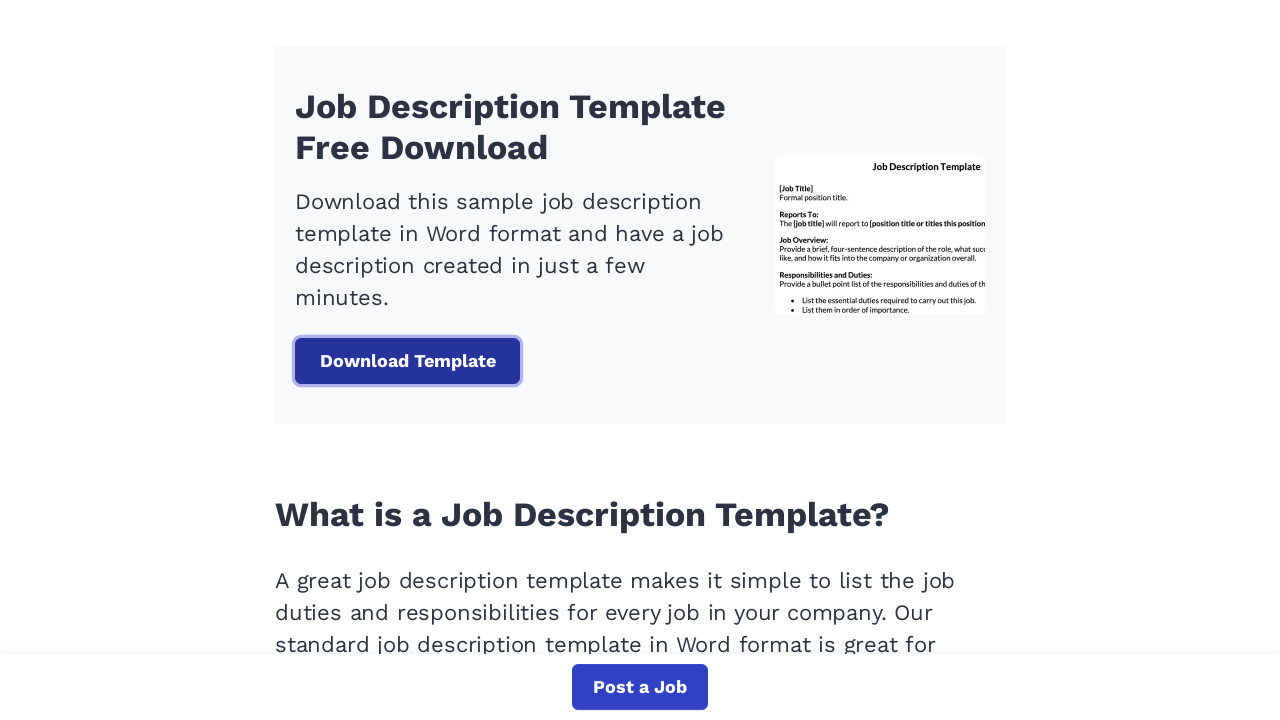

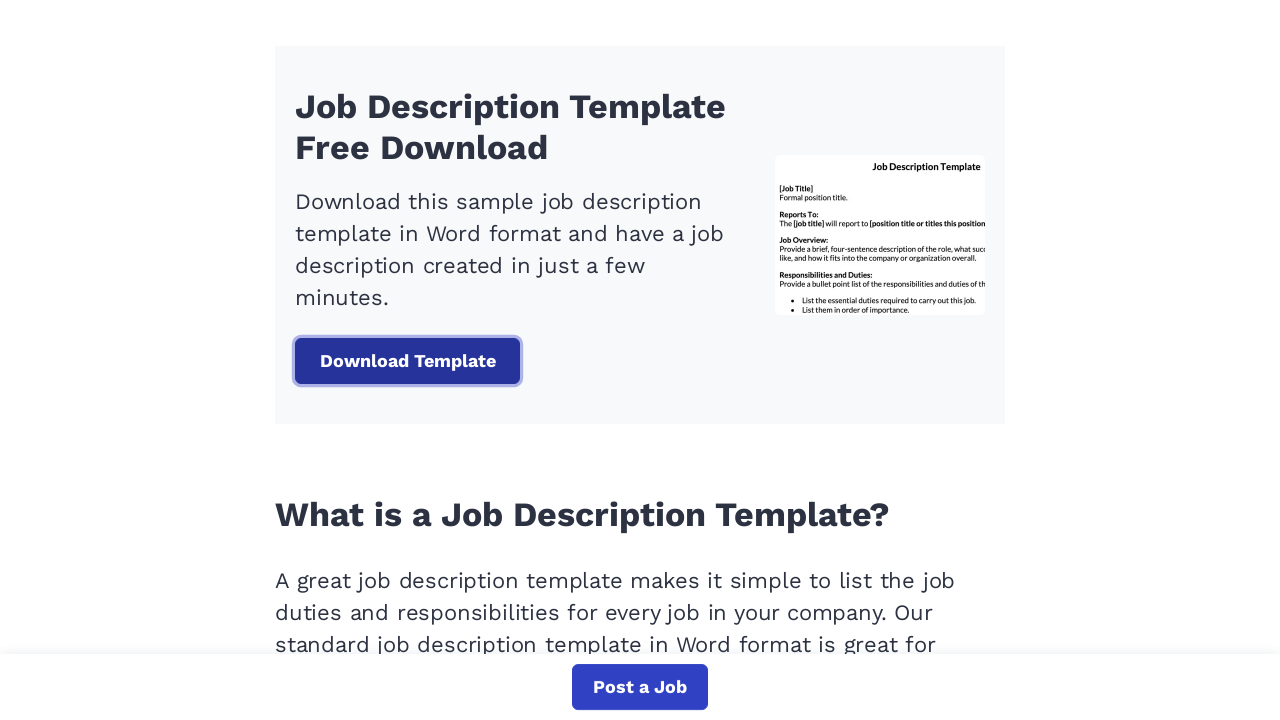